Waits for a price to reach $100, books an item, then solves a mathematical problem by calculating a logarithmic formula and submitting the answer

Starting URL: http://suninjuly.github.io/explicit_wait2.html

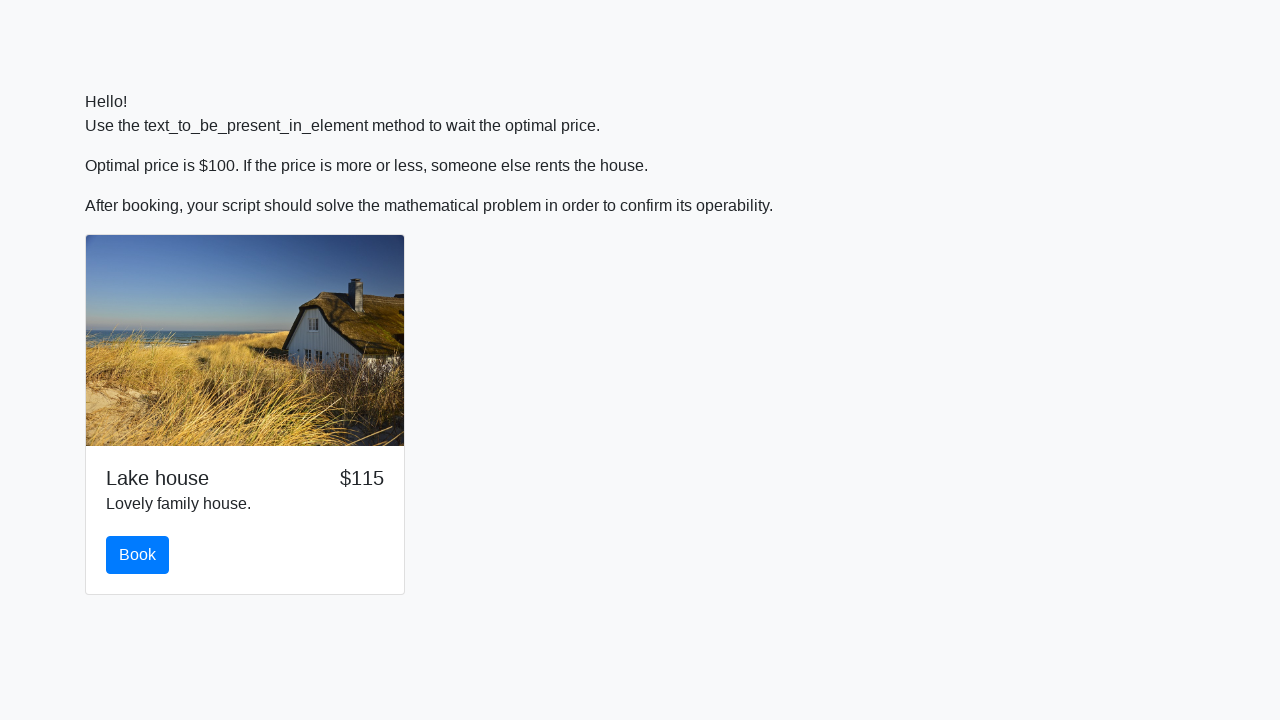

Waited for price to reach $100
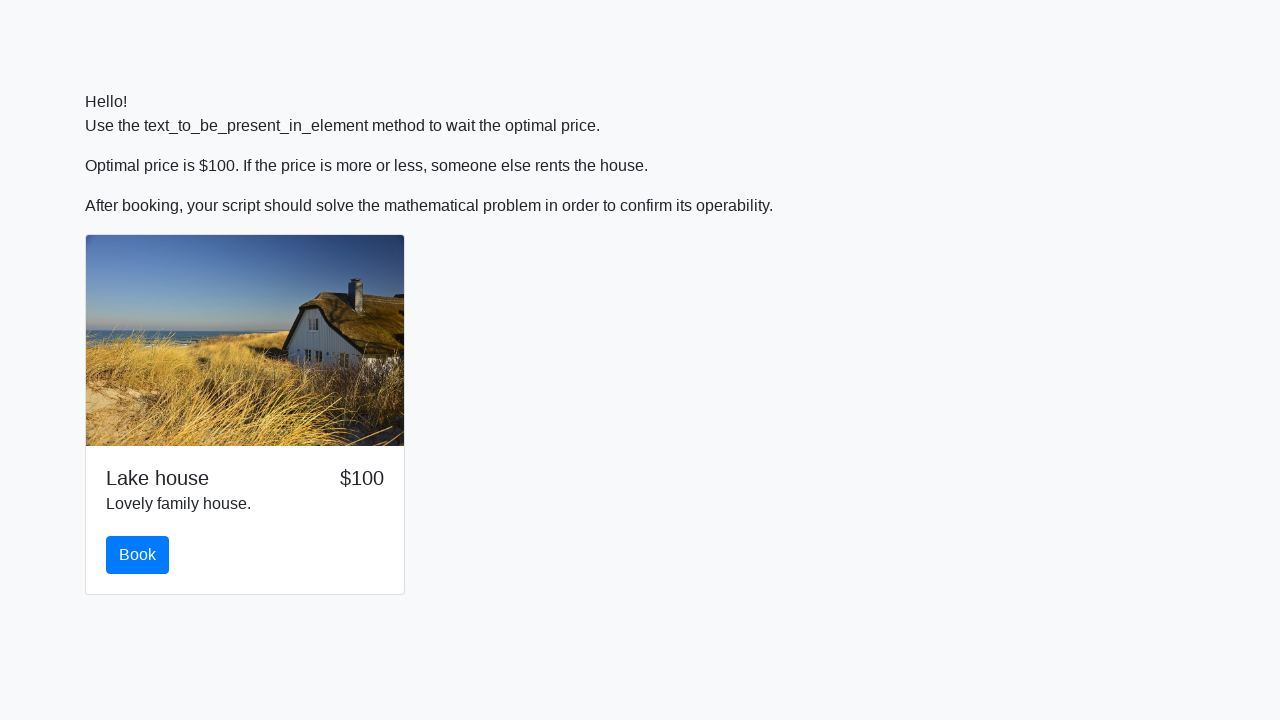

Clicked the book button at (138, 555) on #book
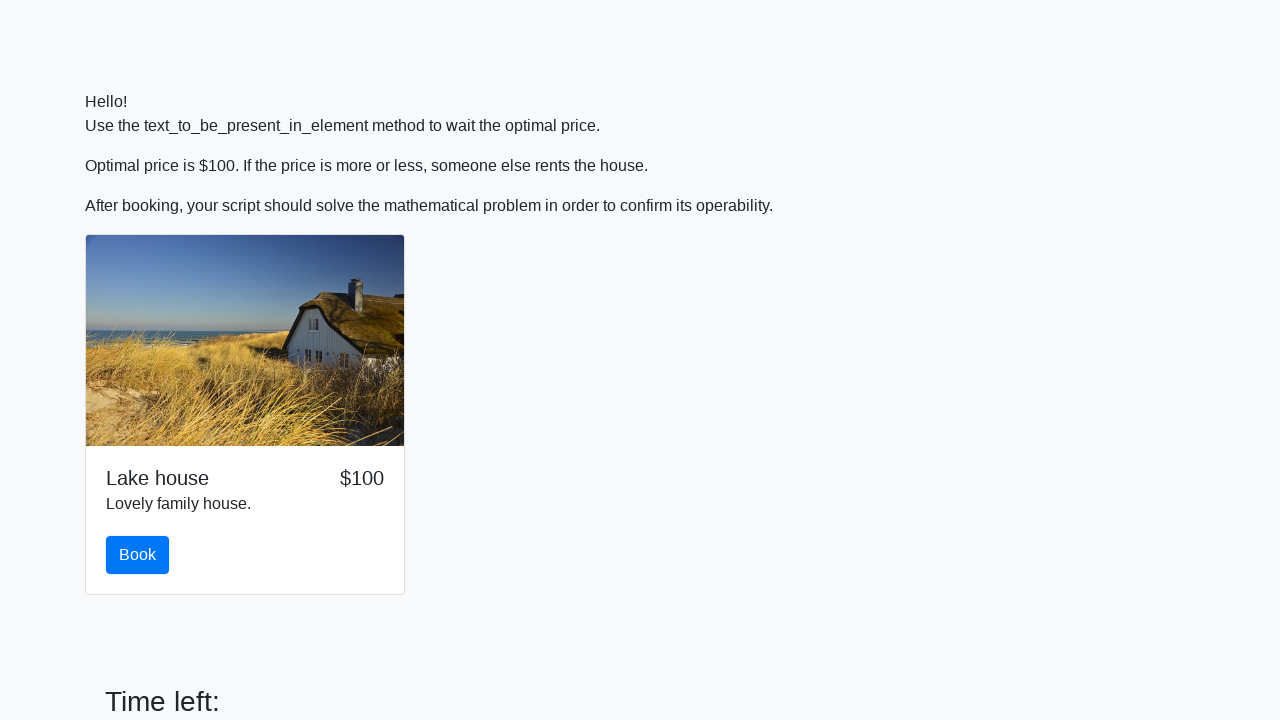

Retrieved input value for mathematical calculation
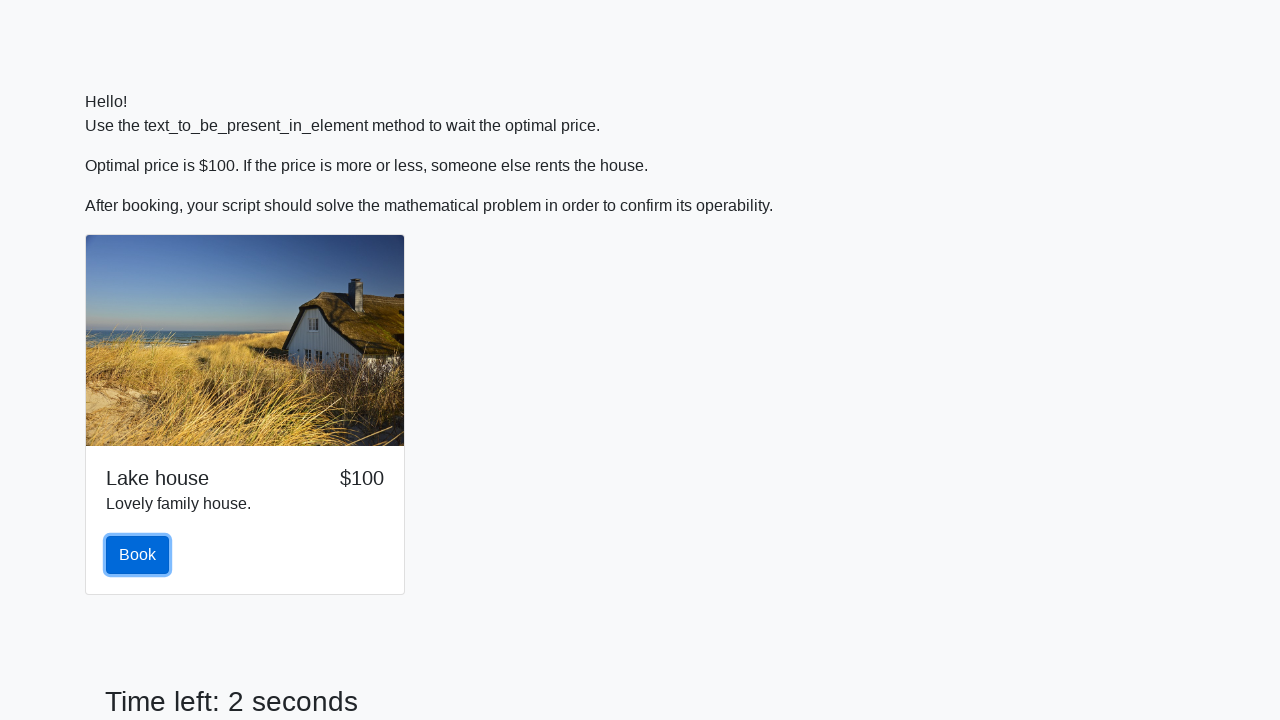

Calculated logarithmic formula result: 2.3393797083483037
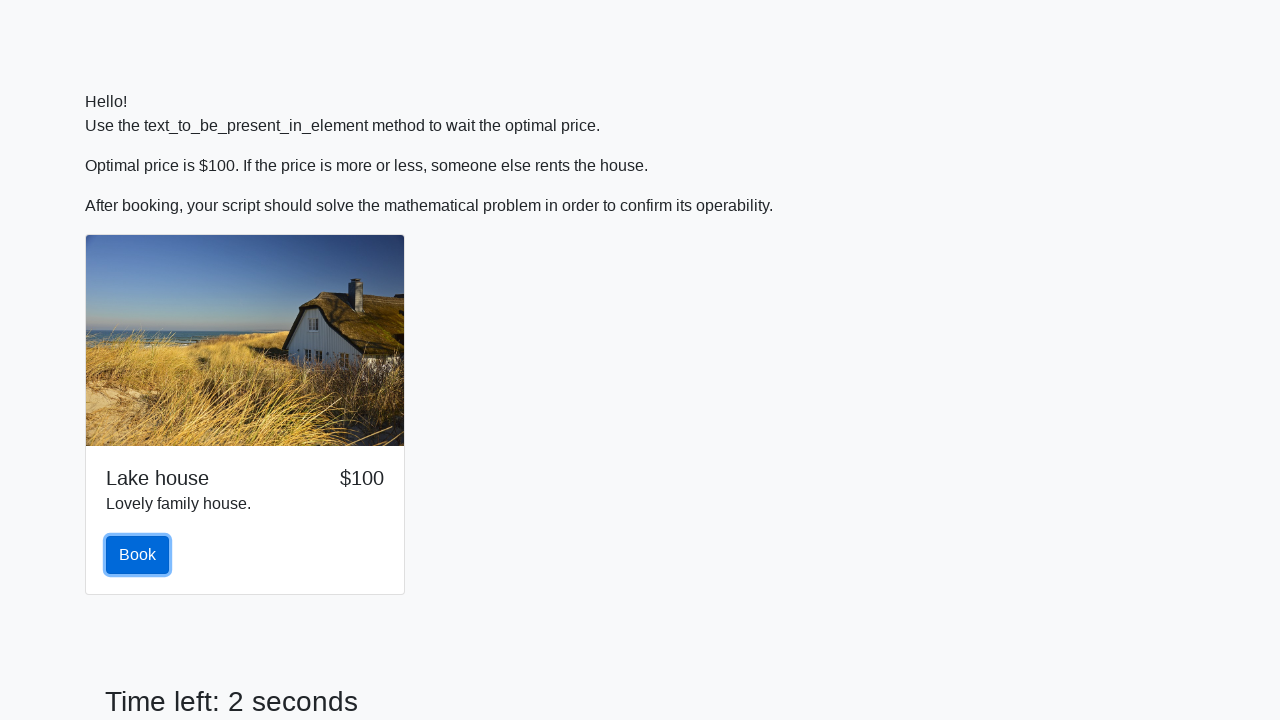

Filled answer field with calculated result on #answer
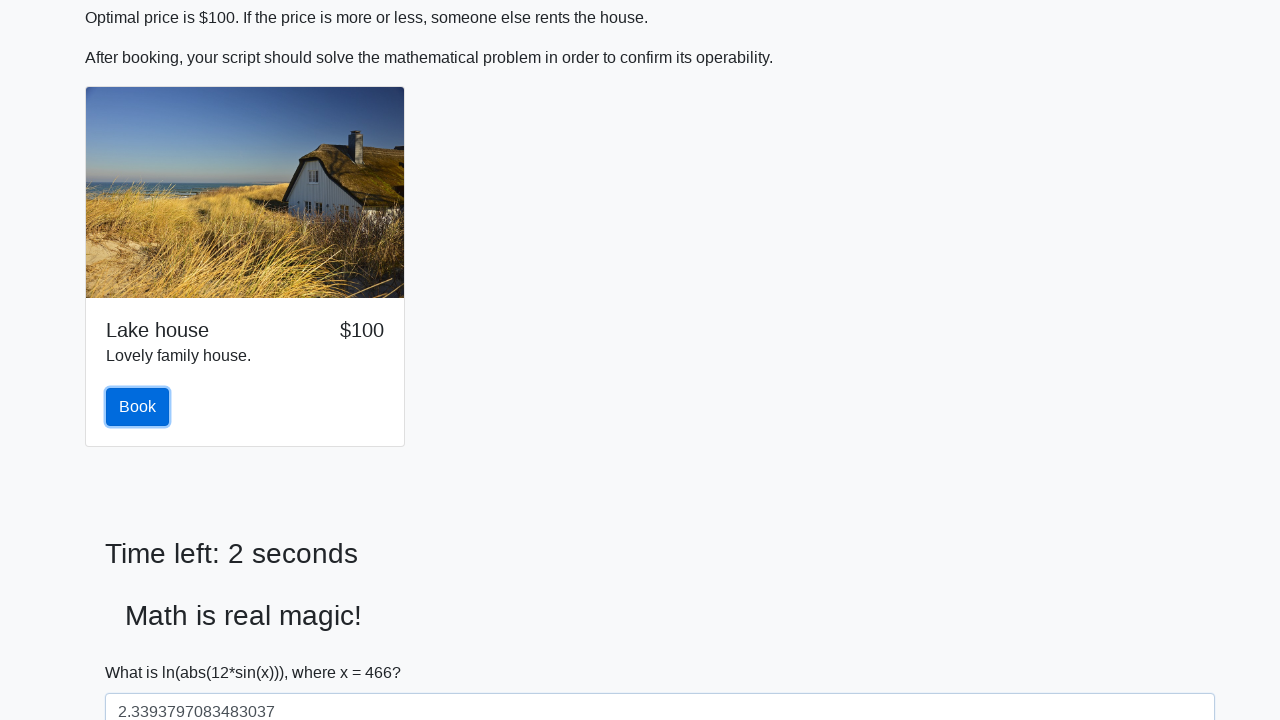

Scrolled solve button into view
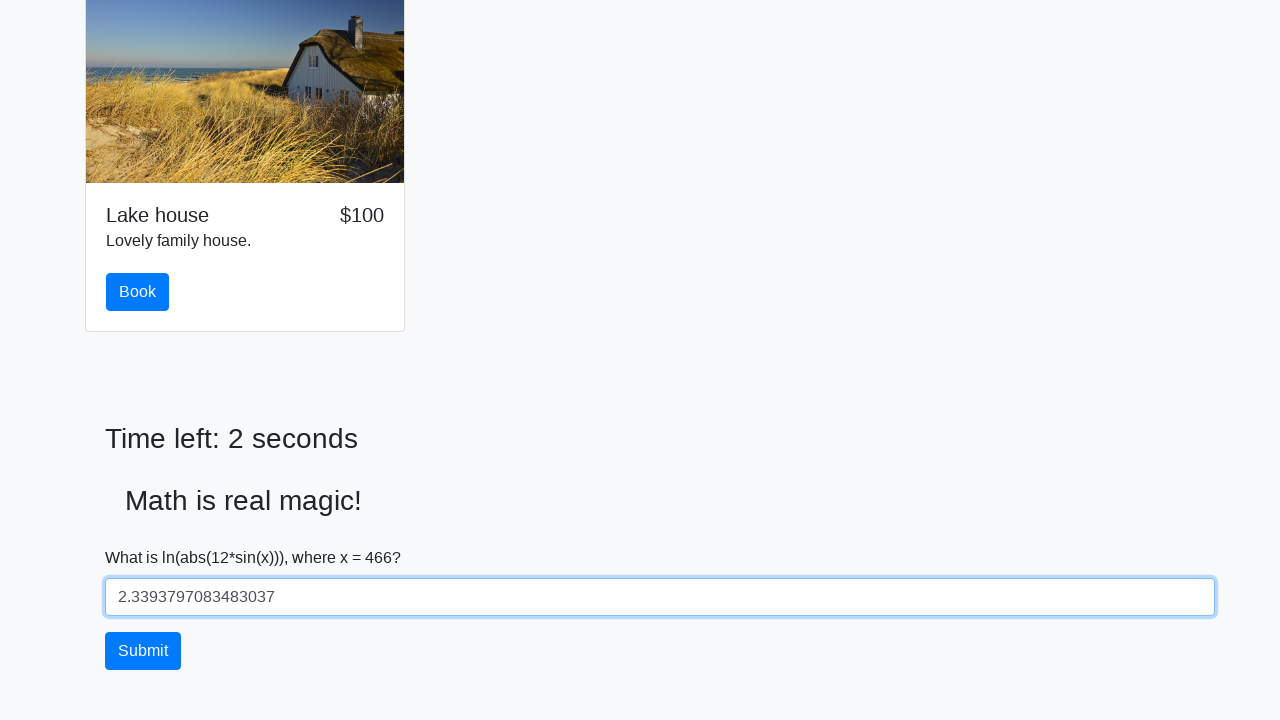

Clicked the solve button to submit answer at (143, 651) on #solve
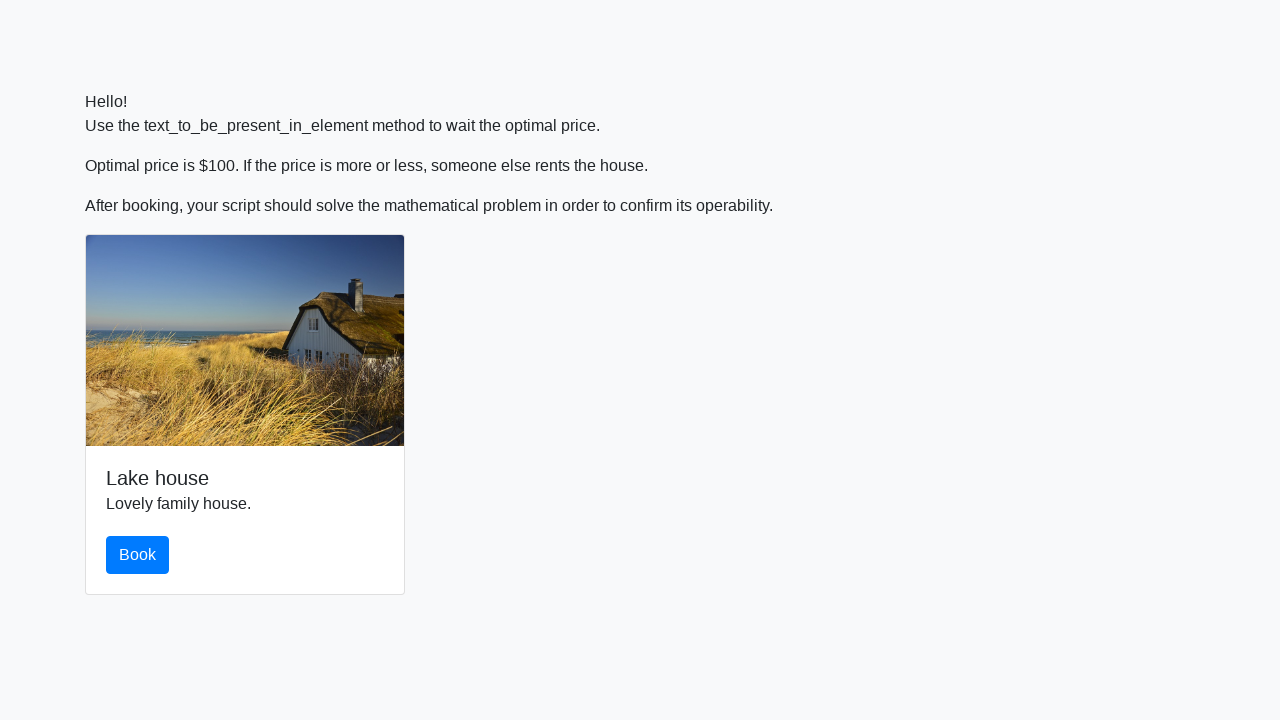

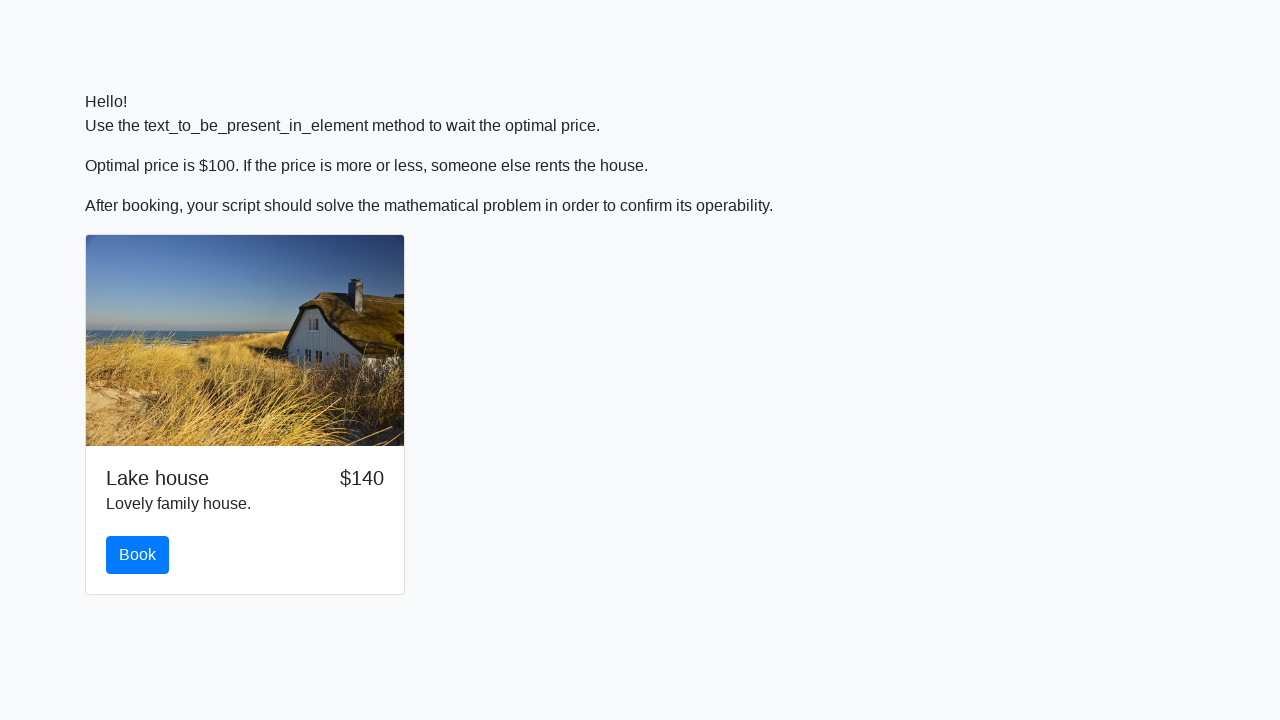